Tests dynamic controls page by interacting with a checkbox - verifying its initial state and clicking it to toggle selection

Starting URL: https://training-support.net/webelements/dynamic-controls

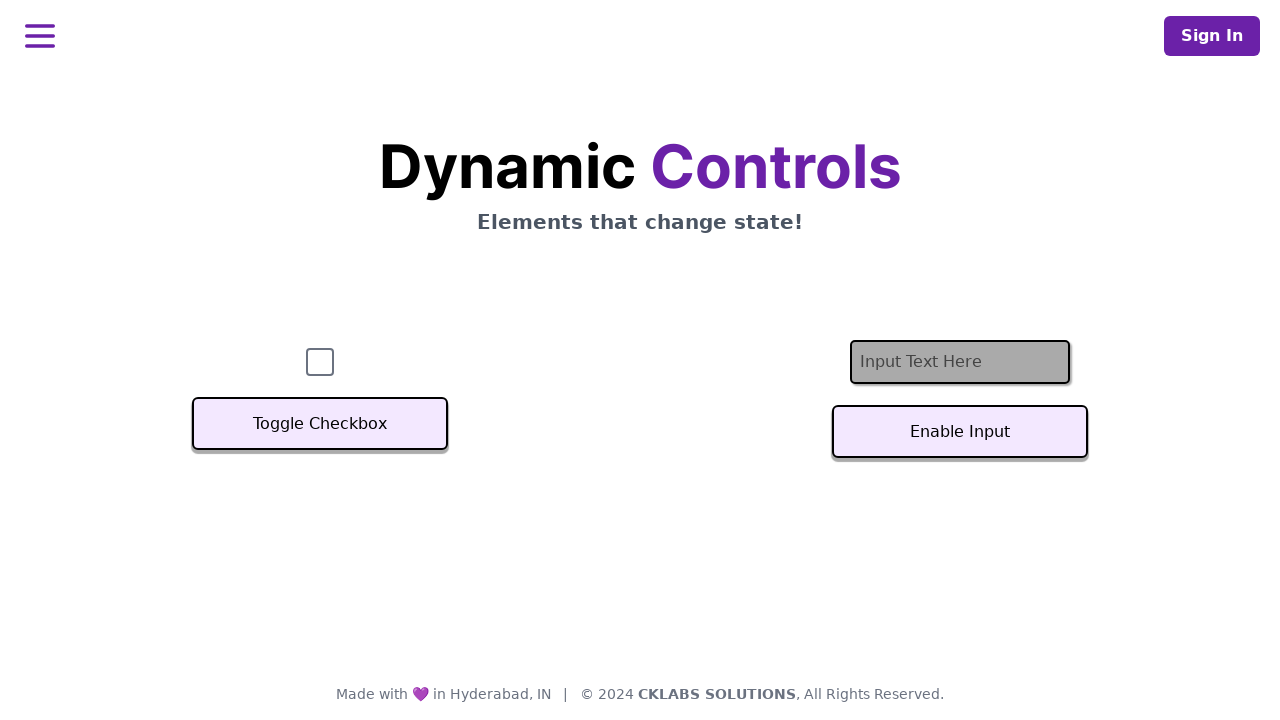

Waited for checkbox element to be present on dynamic controls page
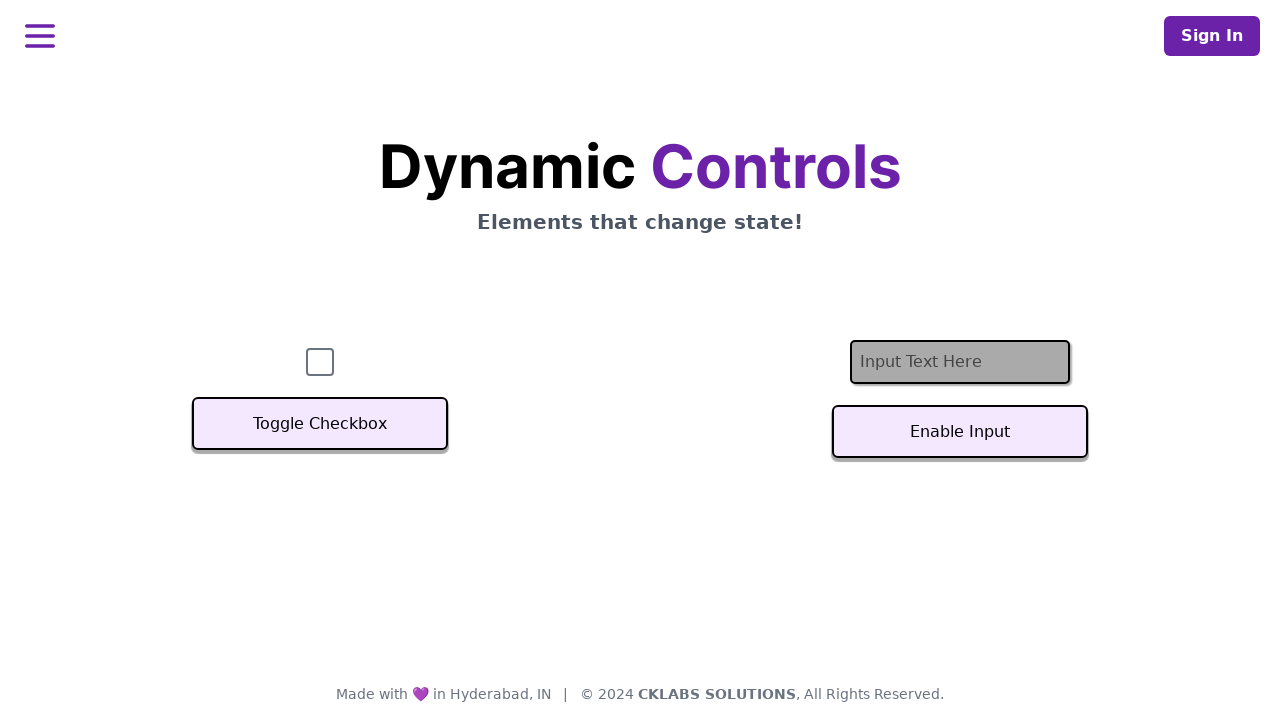

Clicked checkbox to toggle its selection state at (320, 362) on input[type='checkbox']
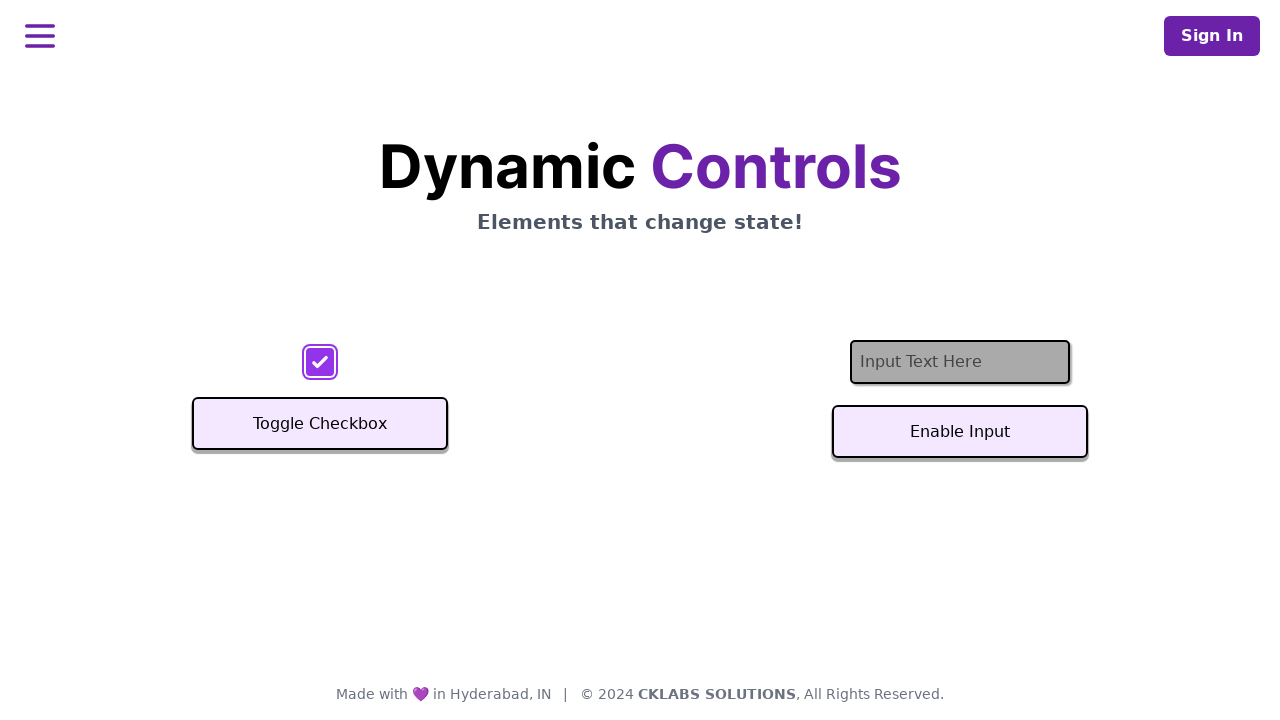

Waited 500ms to ensure checkbox click was registered
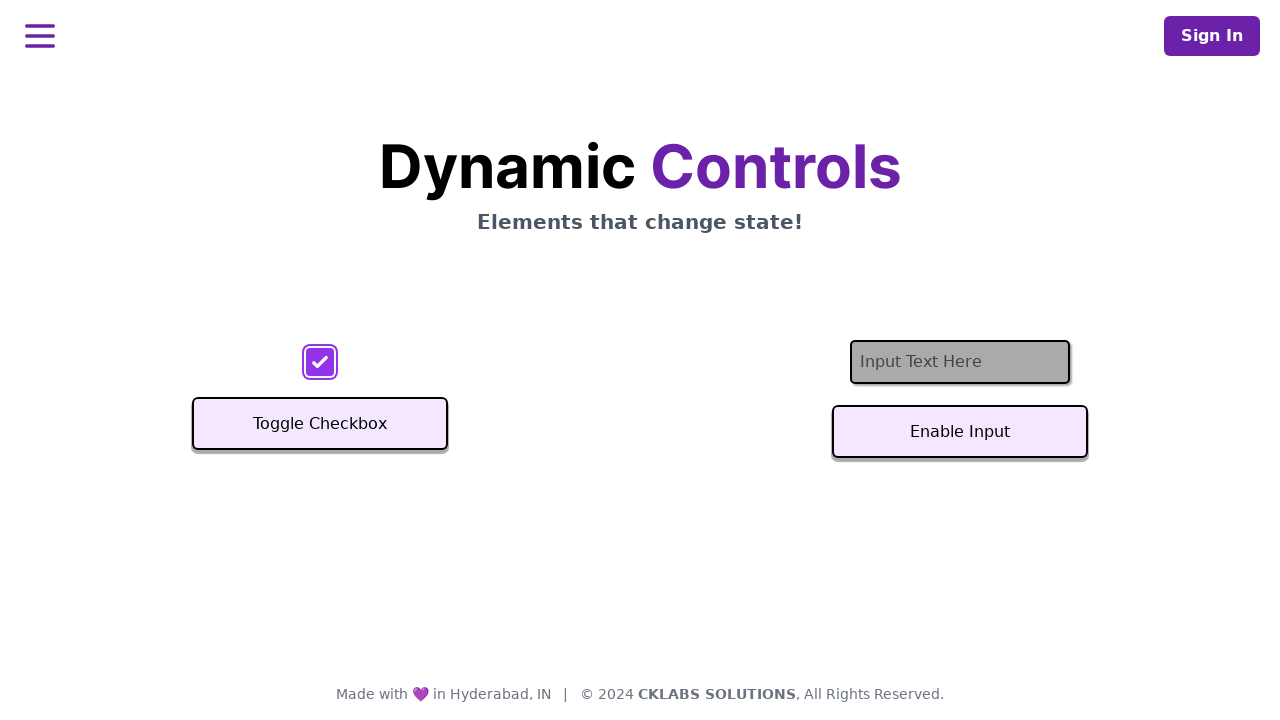

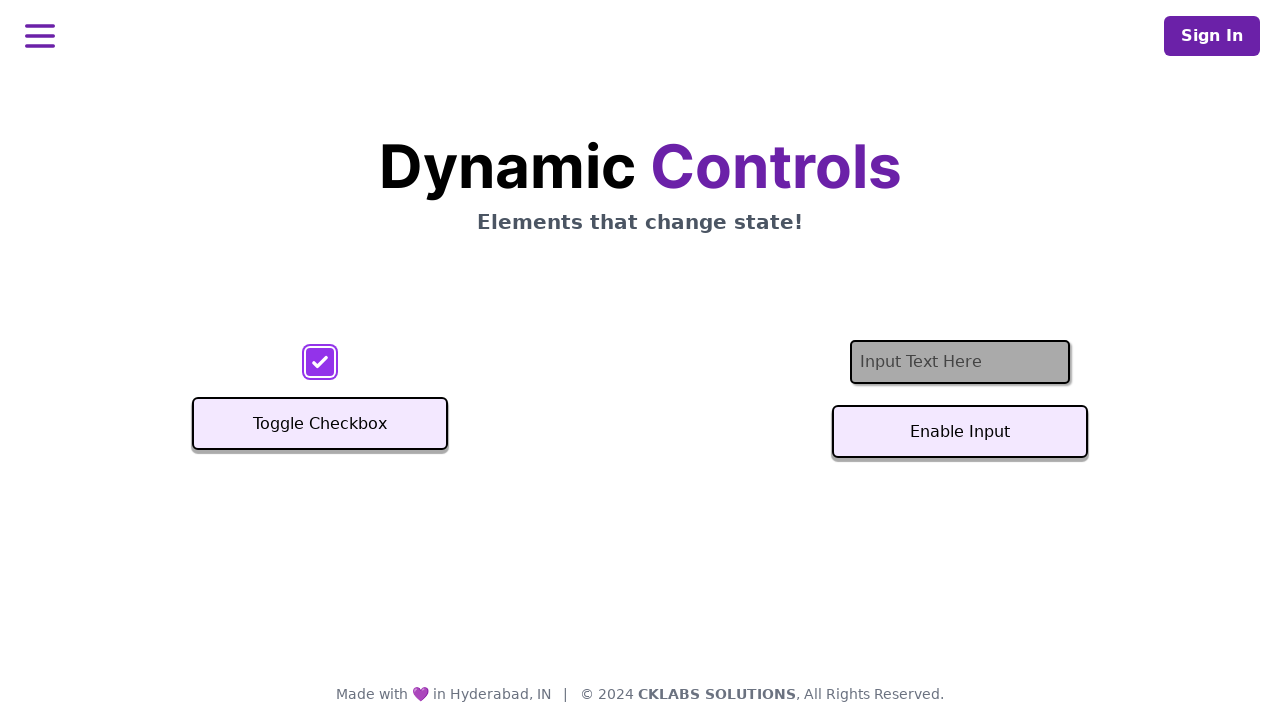